Tests that the registration form shows an error when password has no uppercase characters

Starting URL: https://anatoly-karpovich.github.io/demo-login-form/

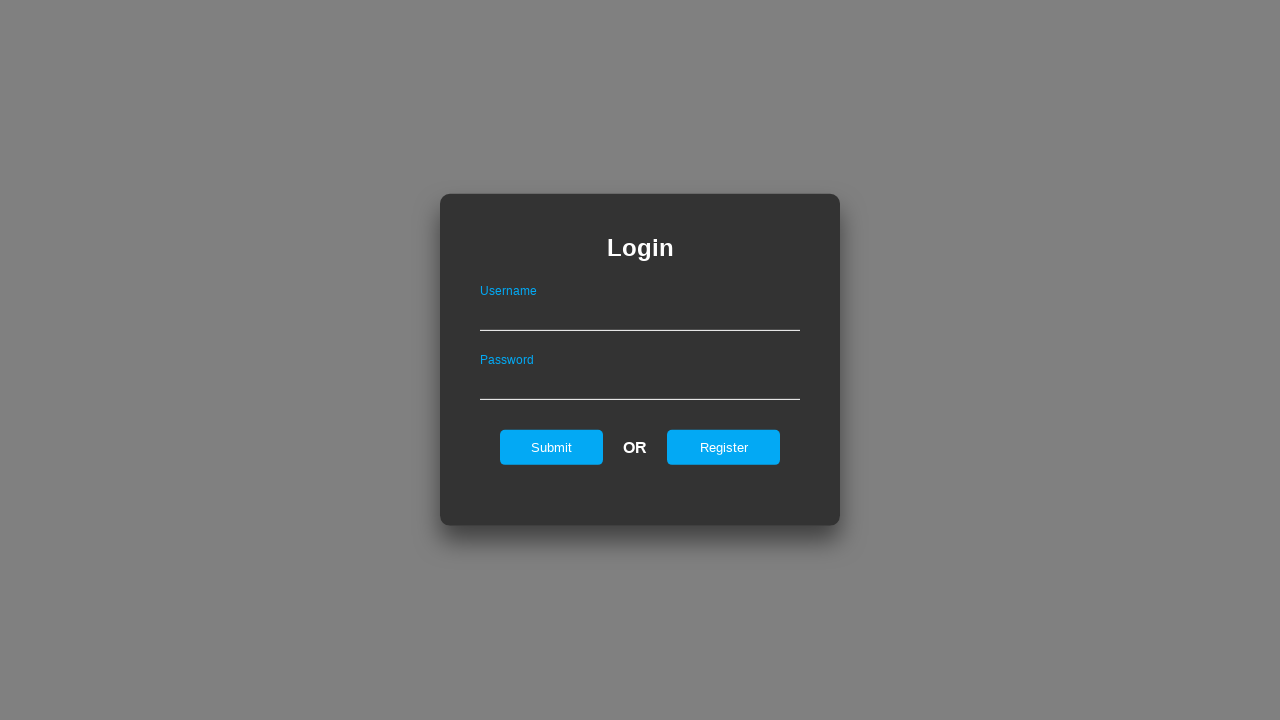

Clicked on register tab at (724, 447) on #registerOnLogin
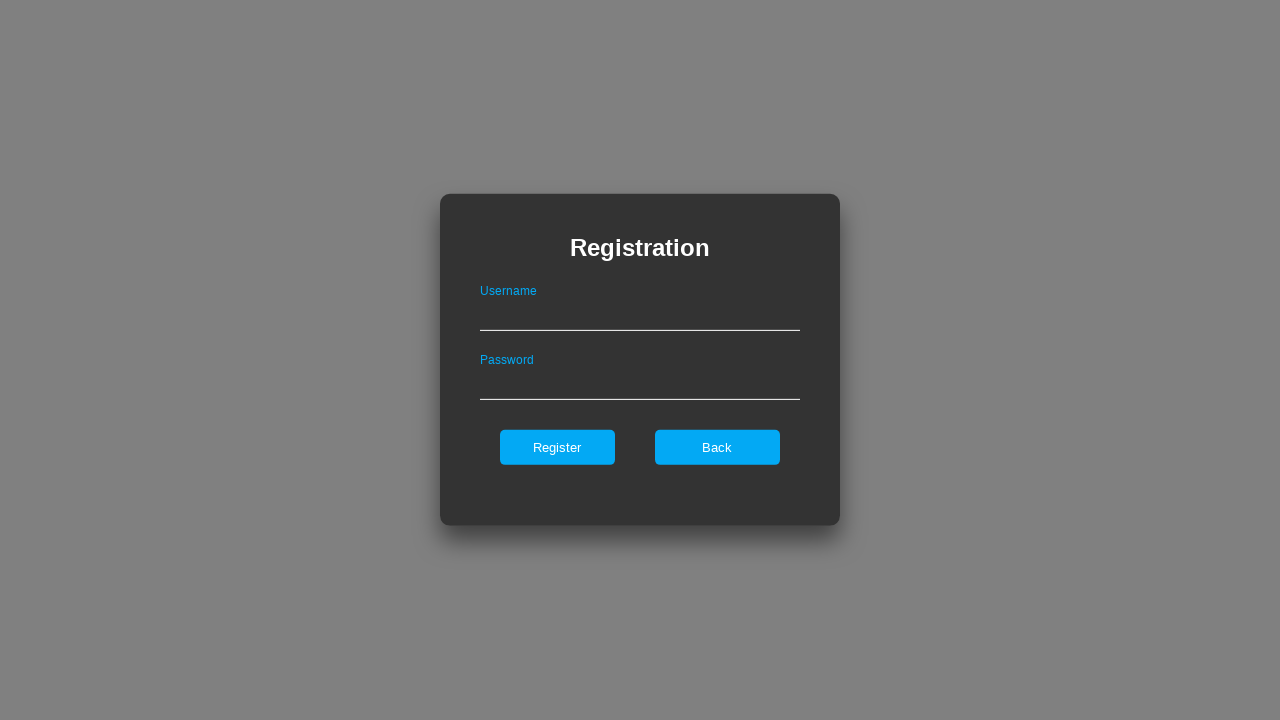

Filled username field with 'TestUser123' on #userNameOnRegister
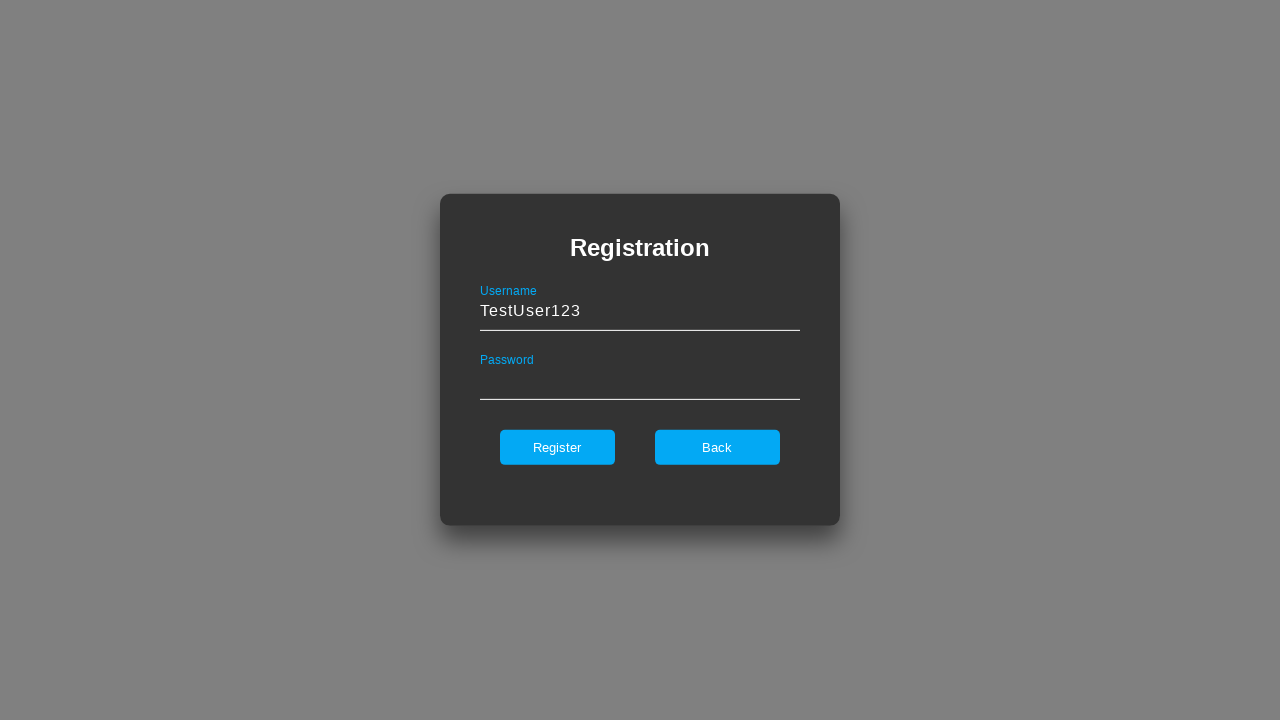

Filled password field with 'lowercase123' (no uppercase characters) on #passwordOnRegister
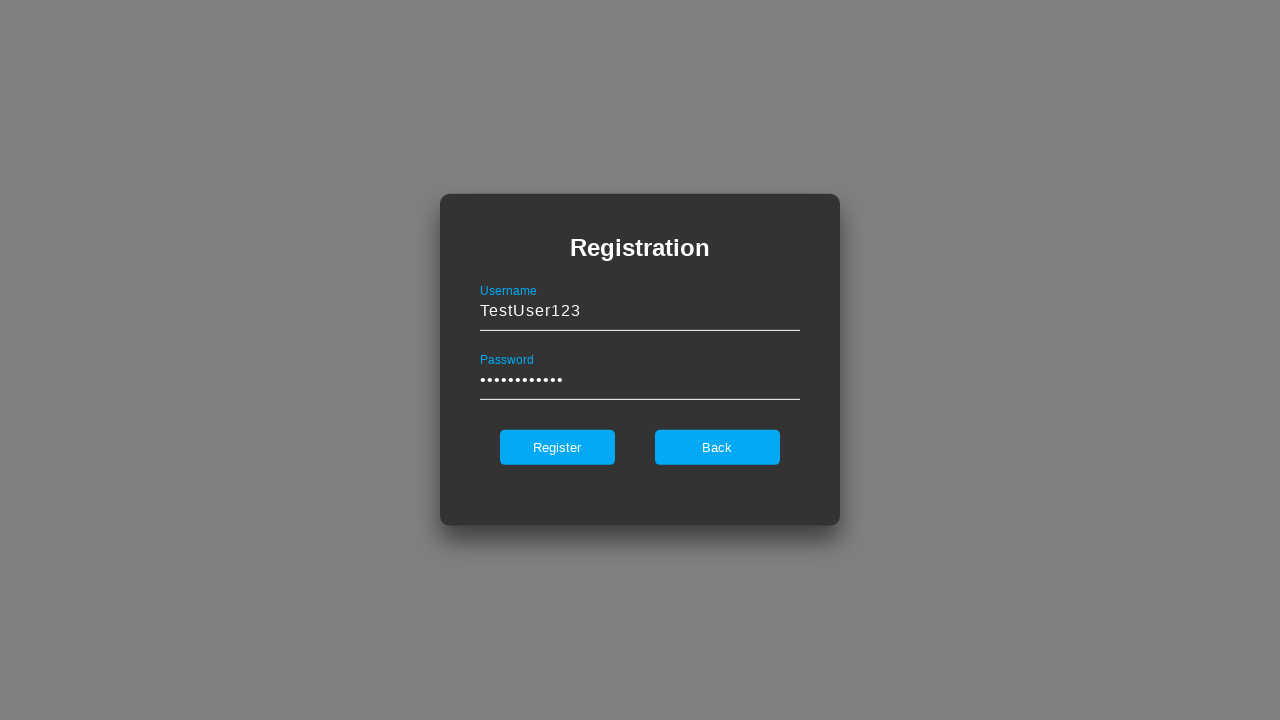

Clicked register button at (557, 447) on #register
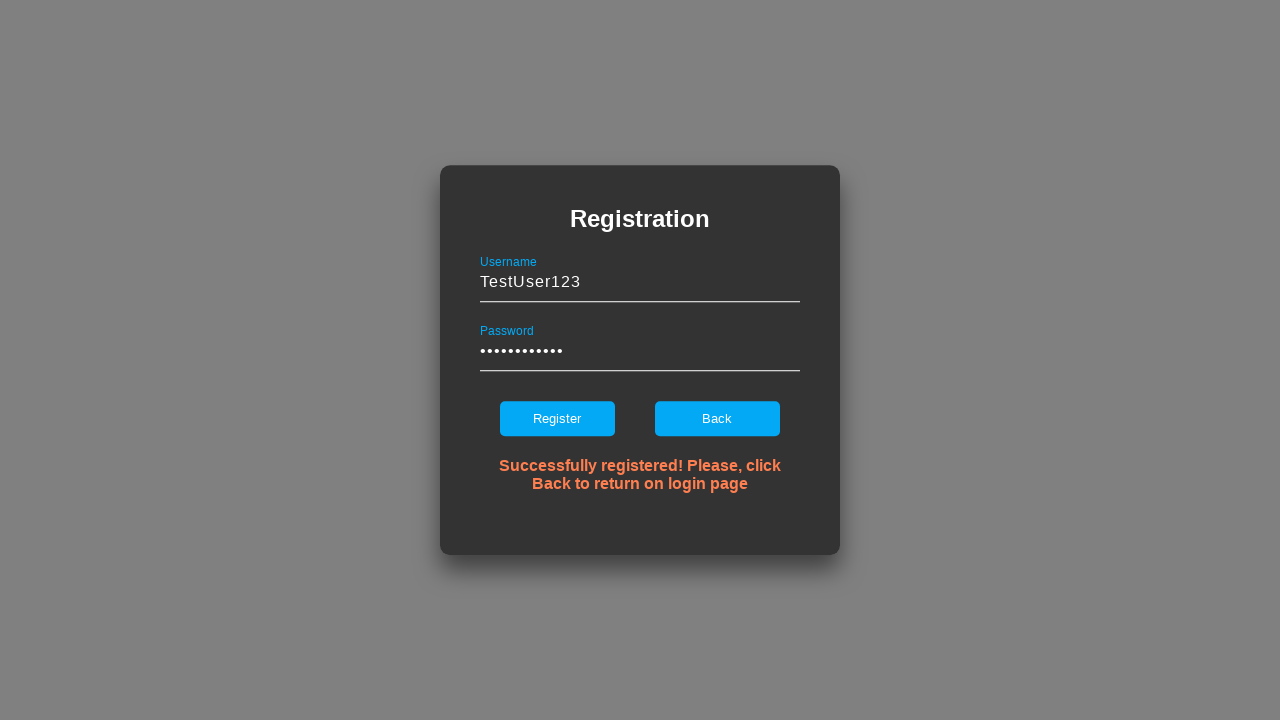

Error message appeared for password without uppercase characters
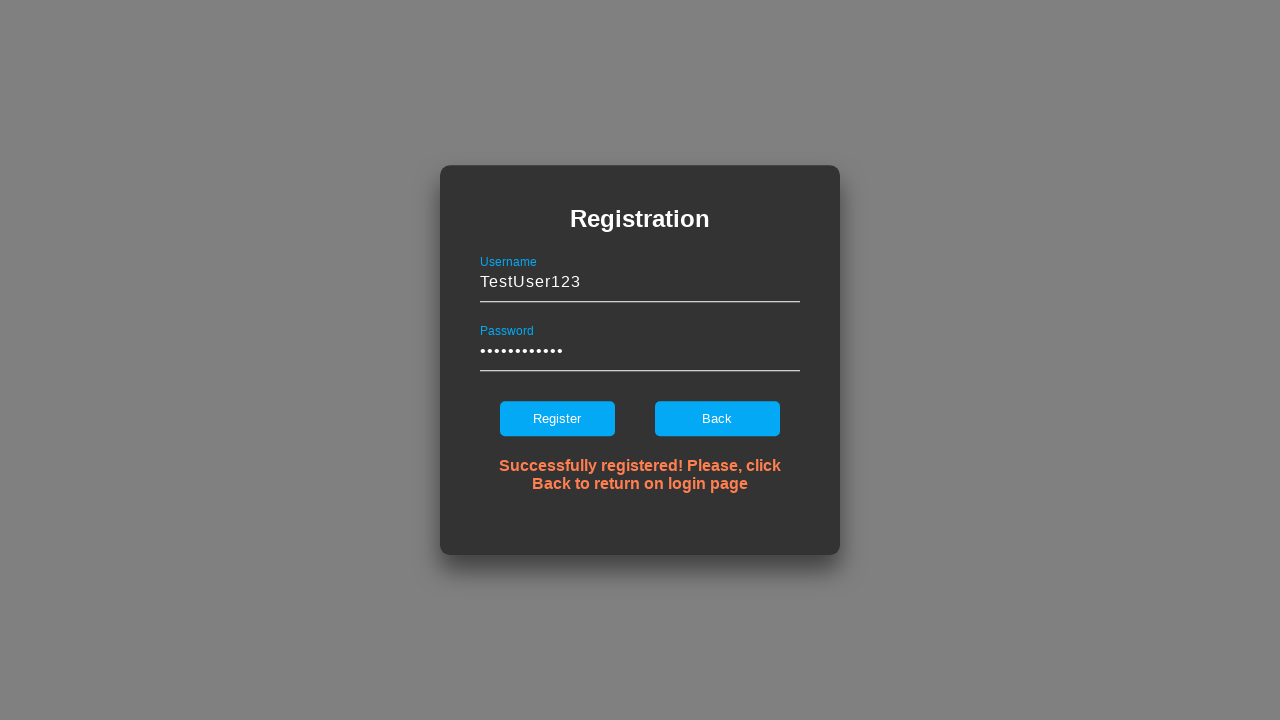

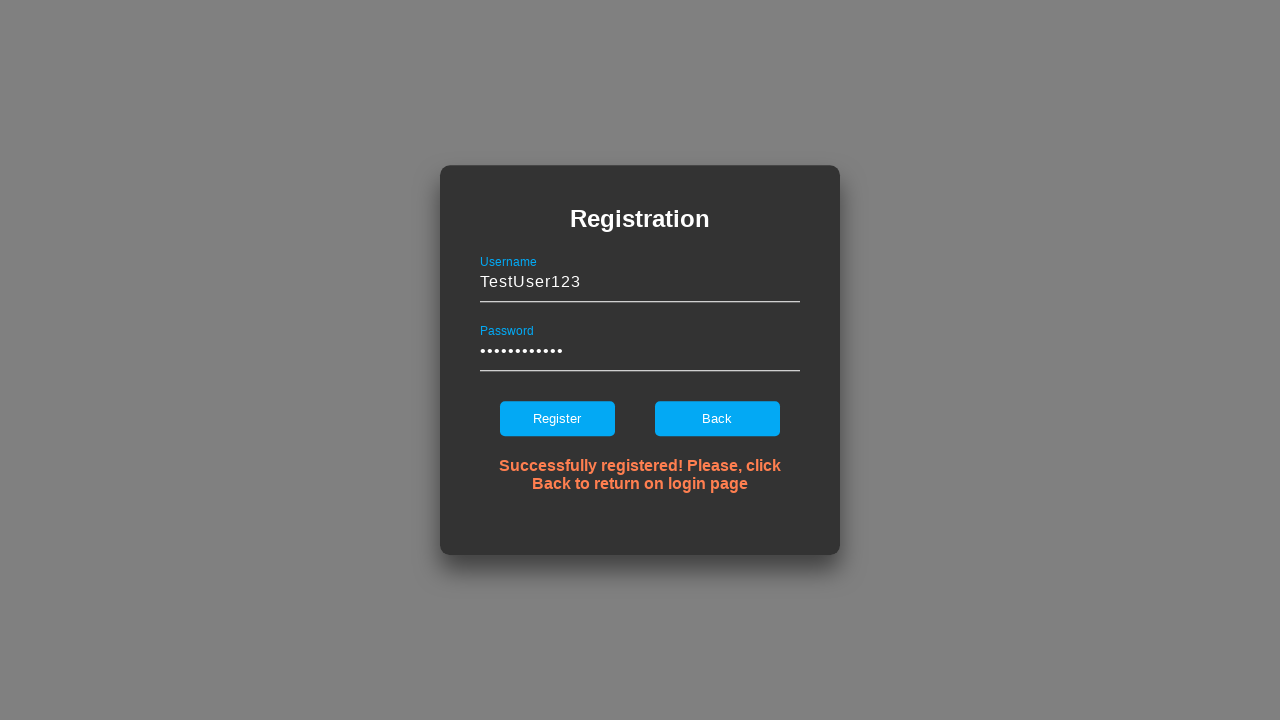